Tests navigating between filter views and returning to show all items

Starting URL: https://demo.playwright.dev/todomvc

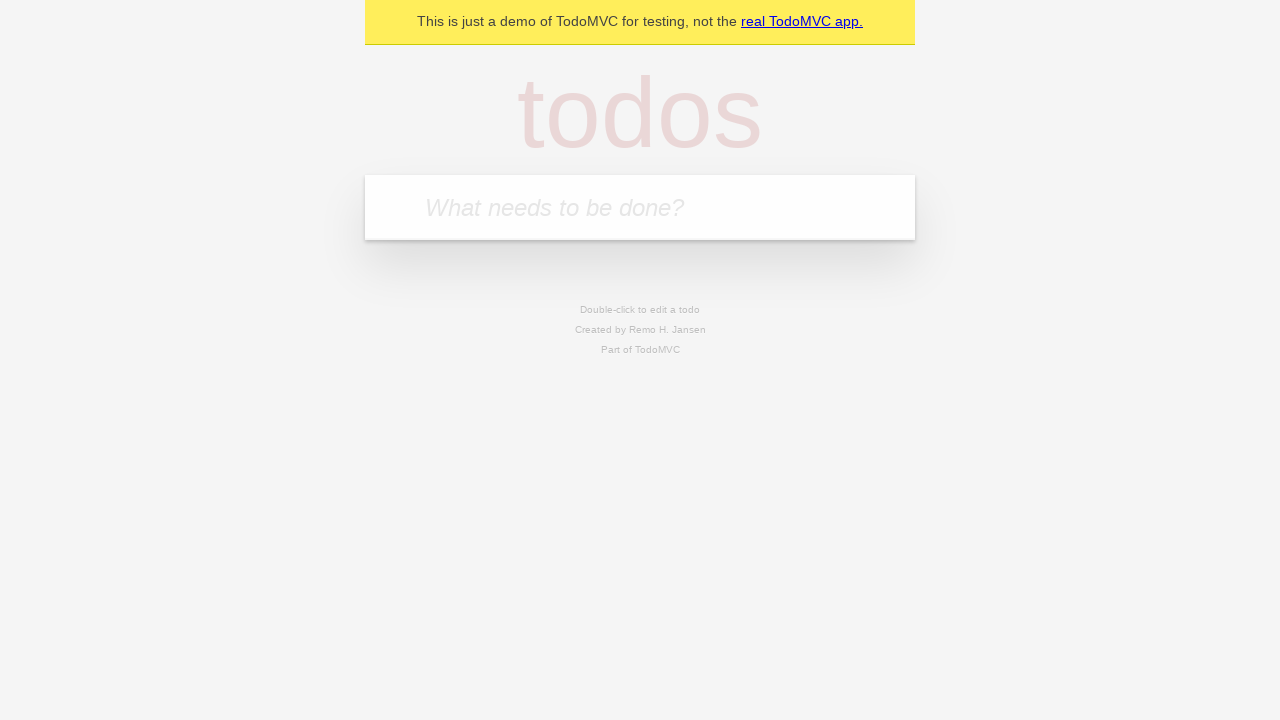

Filled todo input with 'buy some cheese' on internal:attr=[placeholder="What needs to be done?"i]
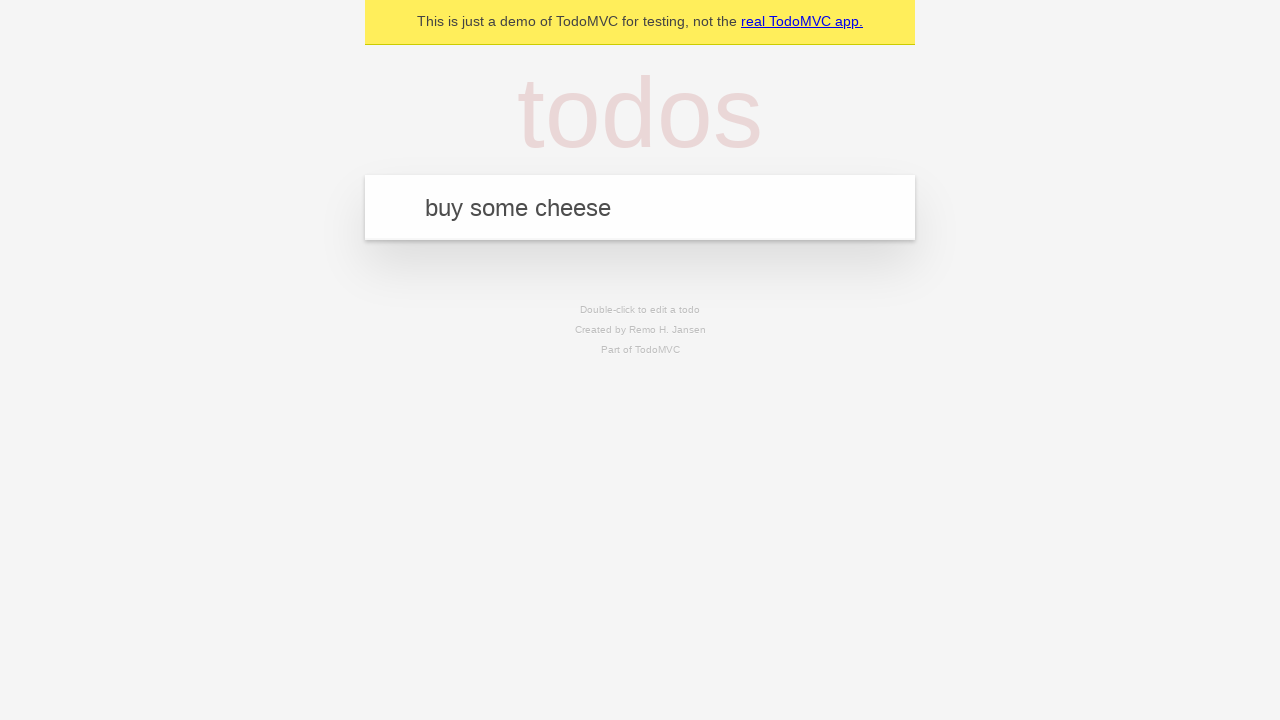

Pressed Enter to add first todo on internal:attr=[placeholder="What needs to be done?"i]
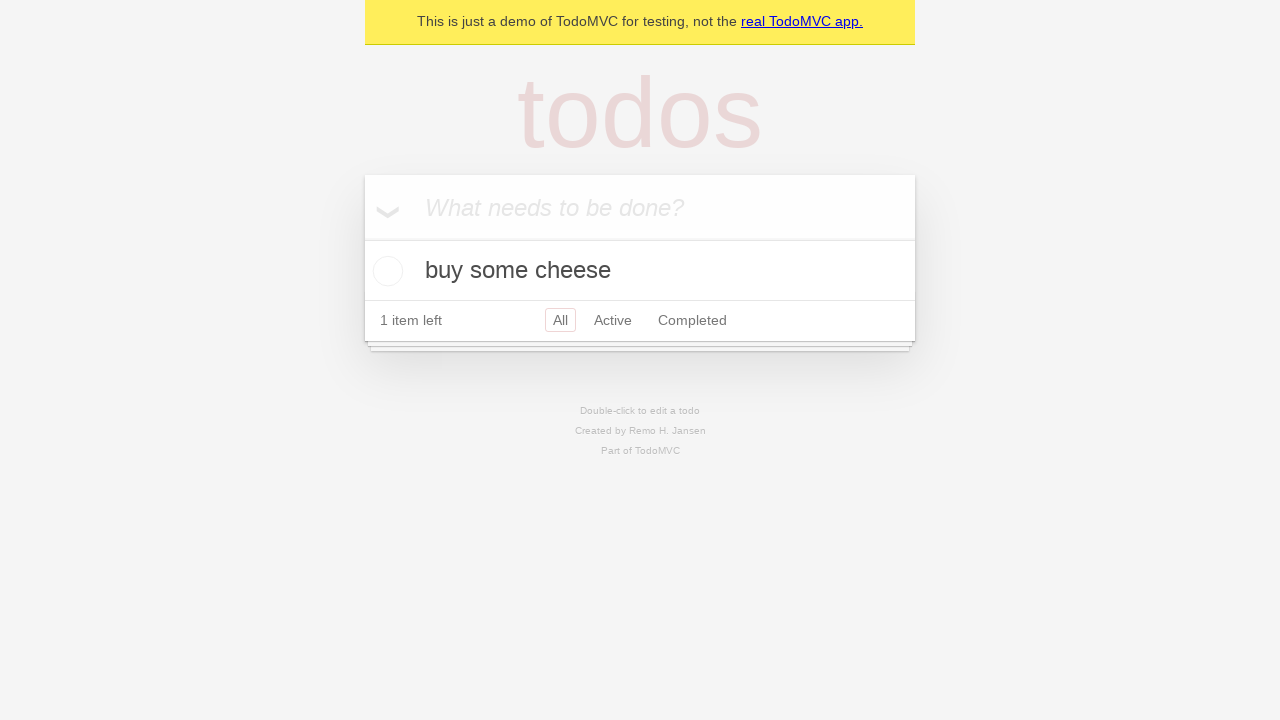

Filled todo input with 'feed the cat' on internal:attr=[placeholder="What needs to be done?"i]
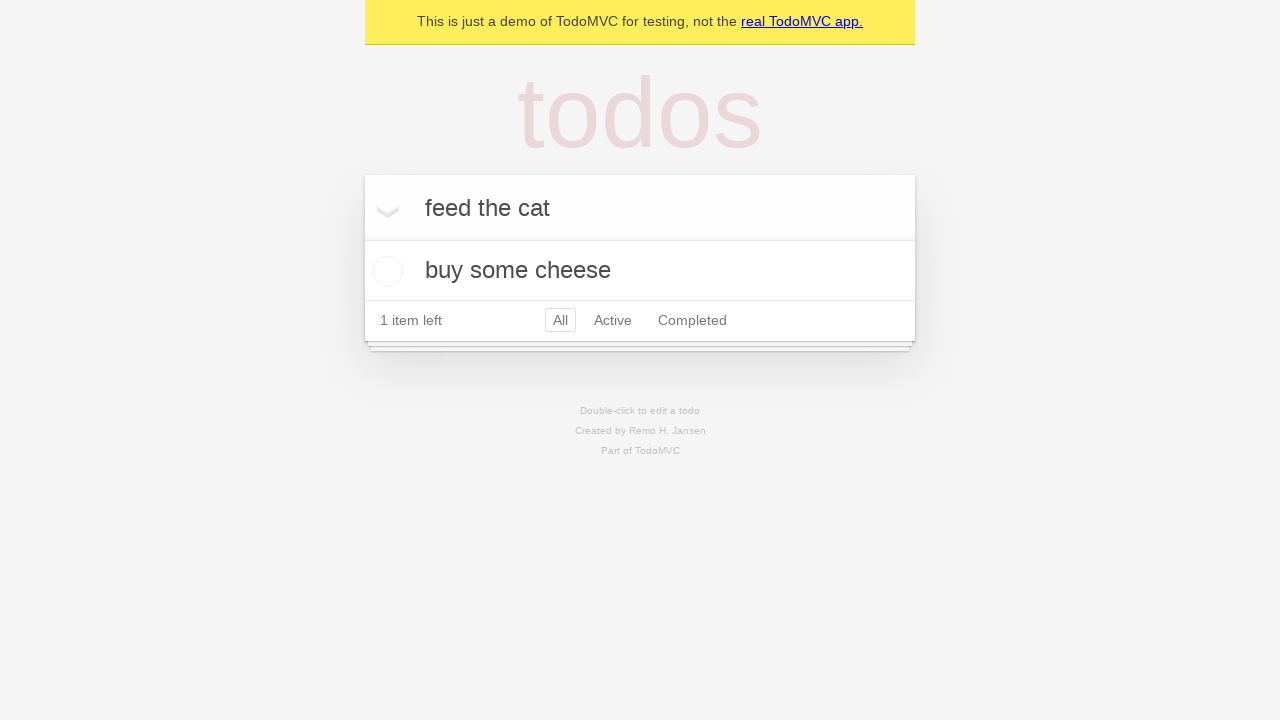

Pressed Enter to add second todo on internal:attr=[placeholder="What needs to be done?"i]
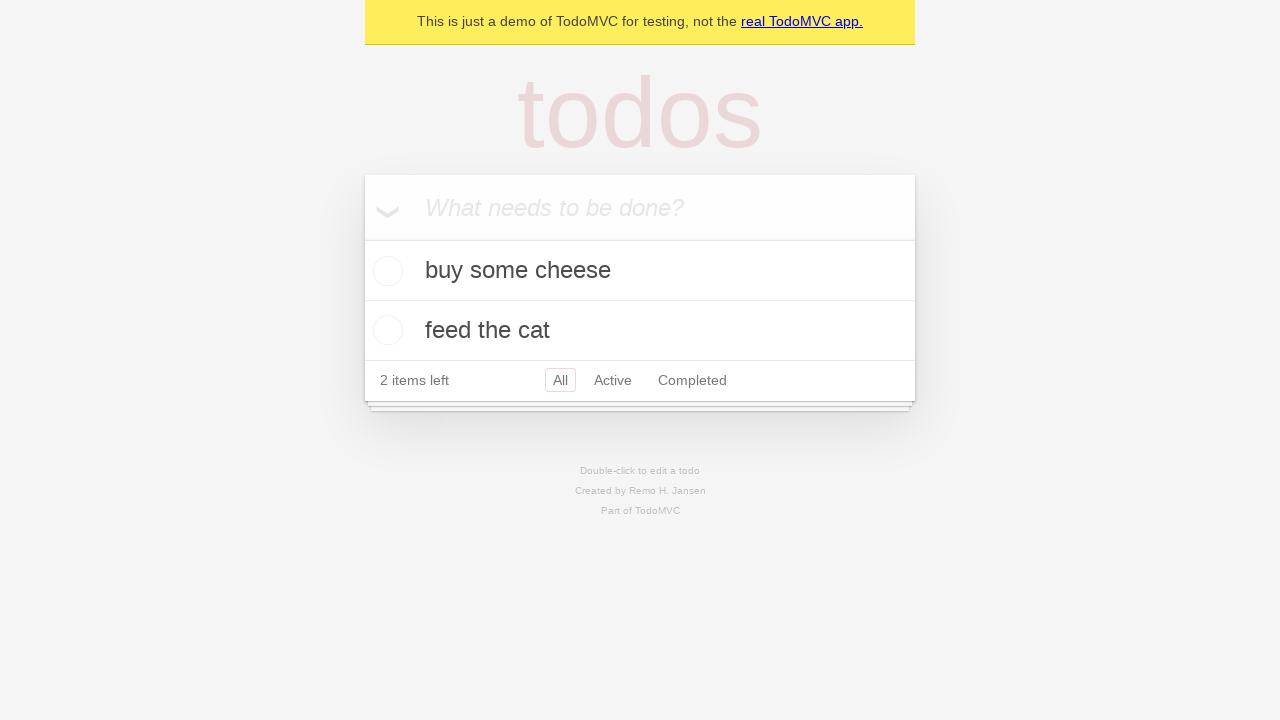

Filled todo input with 'book a doctors appointment' on internal:attr=[placeholder="What needs to be done?"i]
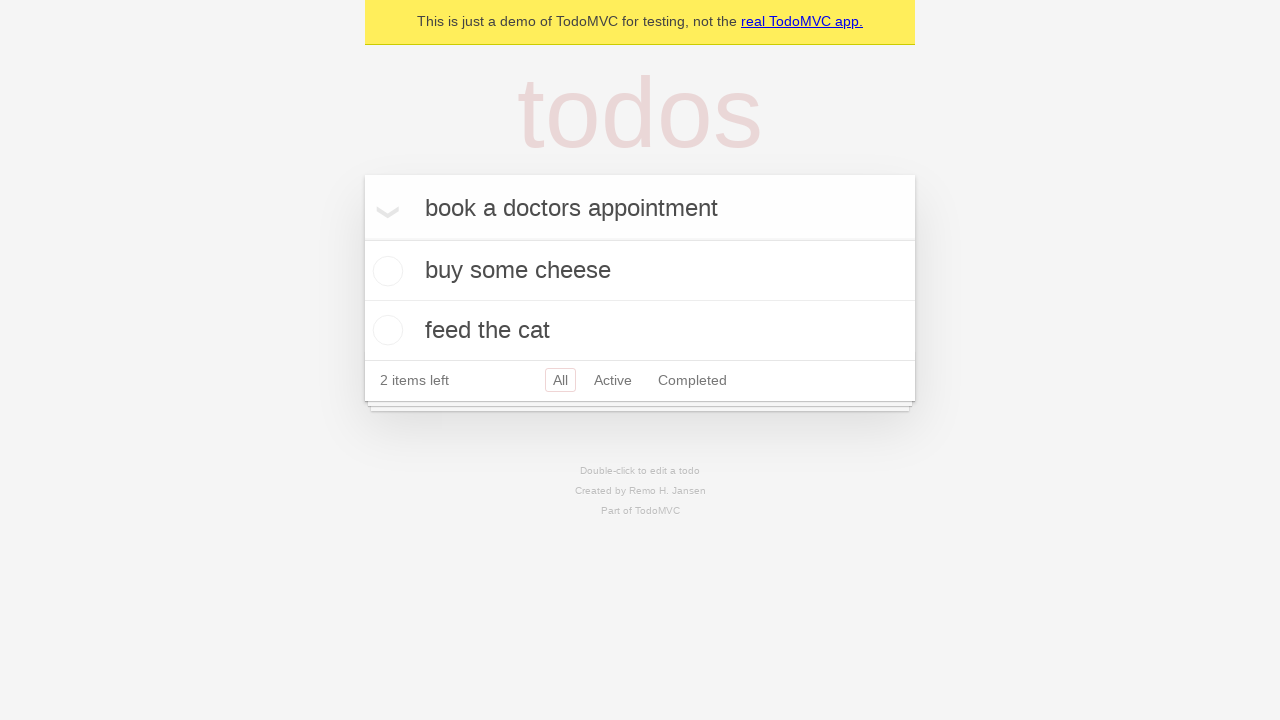

Pressed Enter to add third todo on internal:attr=[placeholder="What needs to be done?"i]
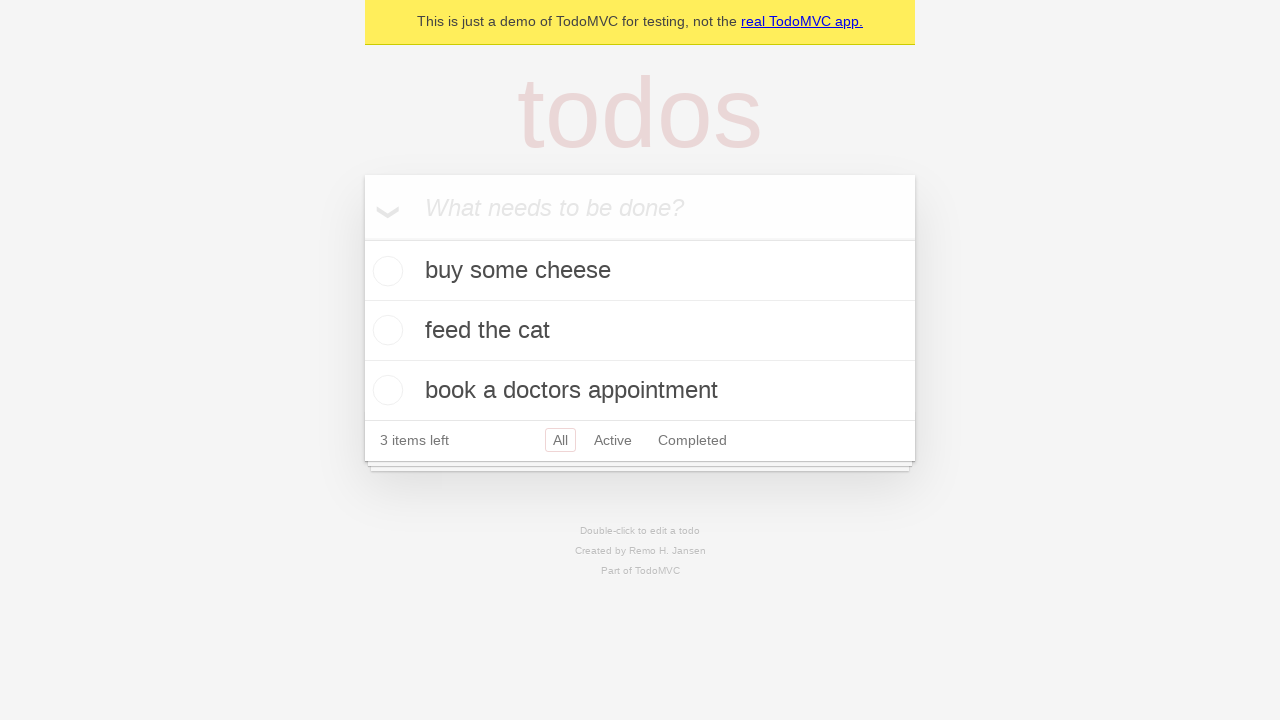

Checked the second todo item at (385, 330) on internal:testid=[data-testid="todo-item"s] >> nth=1 >> internal:role=checkbox
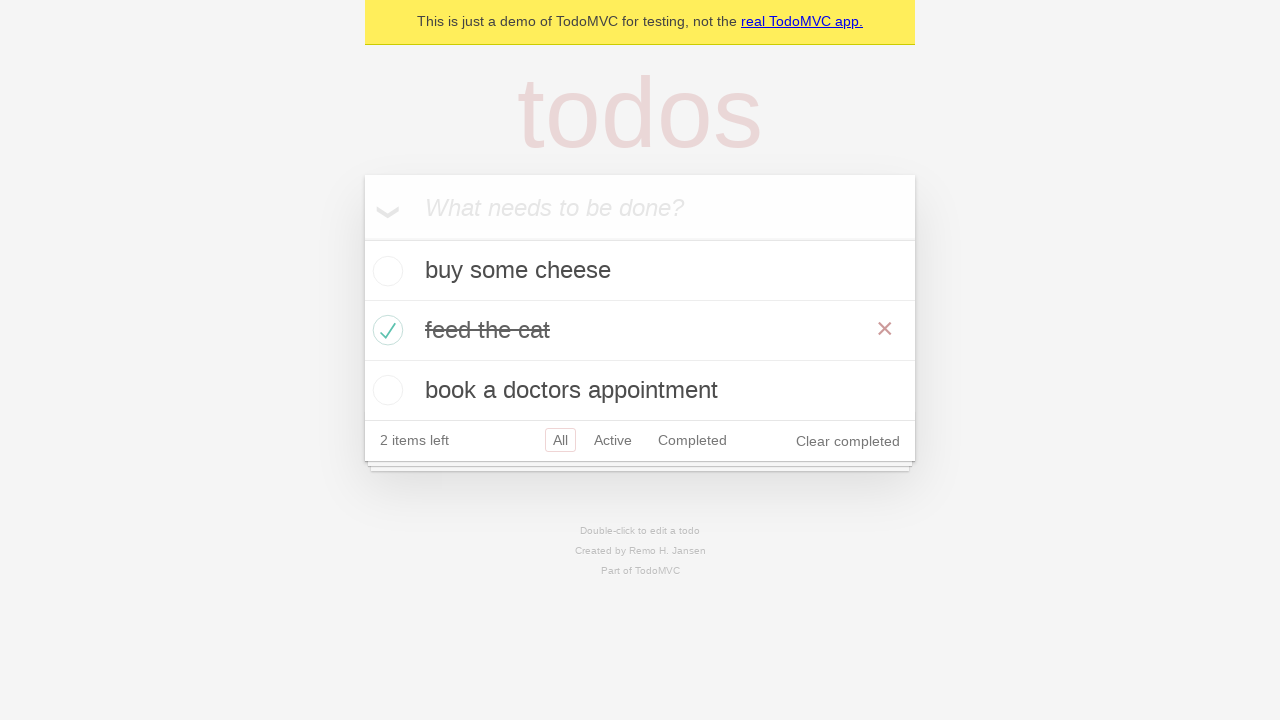

Clicked Active filter link at (613, 440) on internal:role=link[name="Active"i]
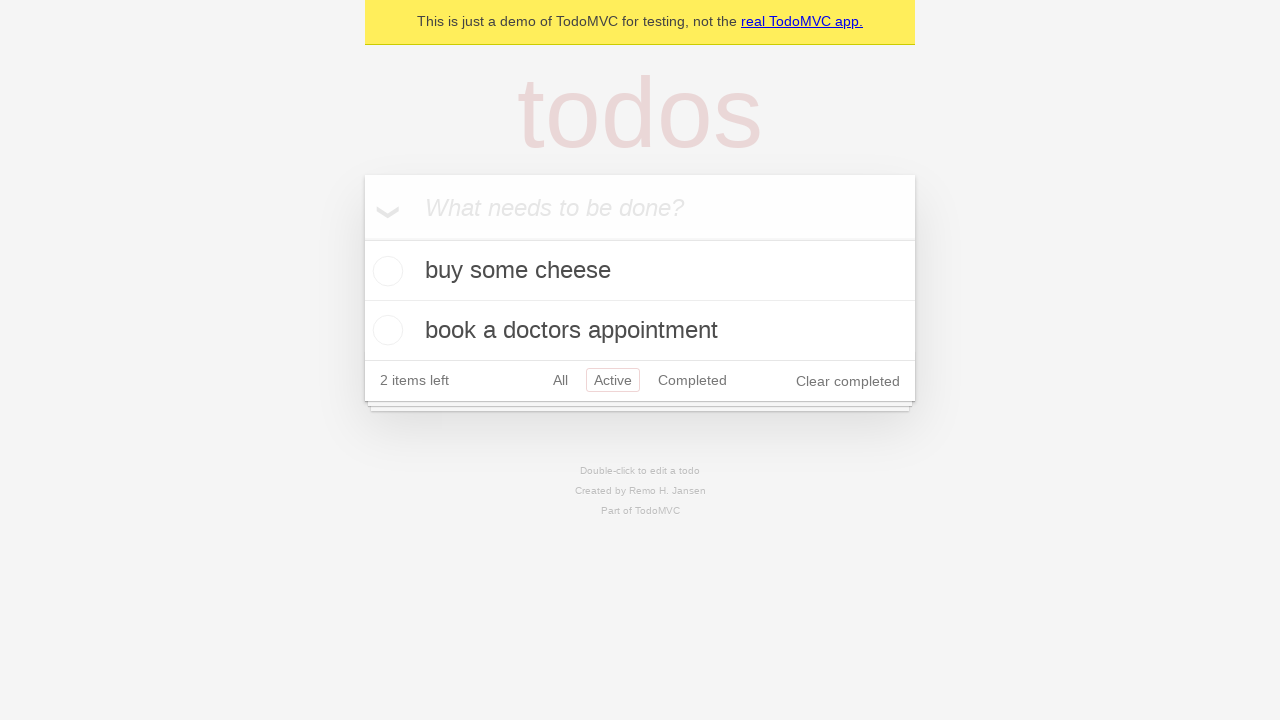

Clicked Completed filter link at (692, 380) on internal:role=link[name="Completed"i]
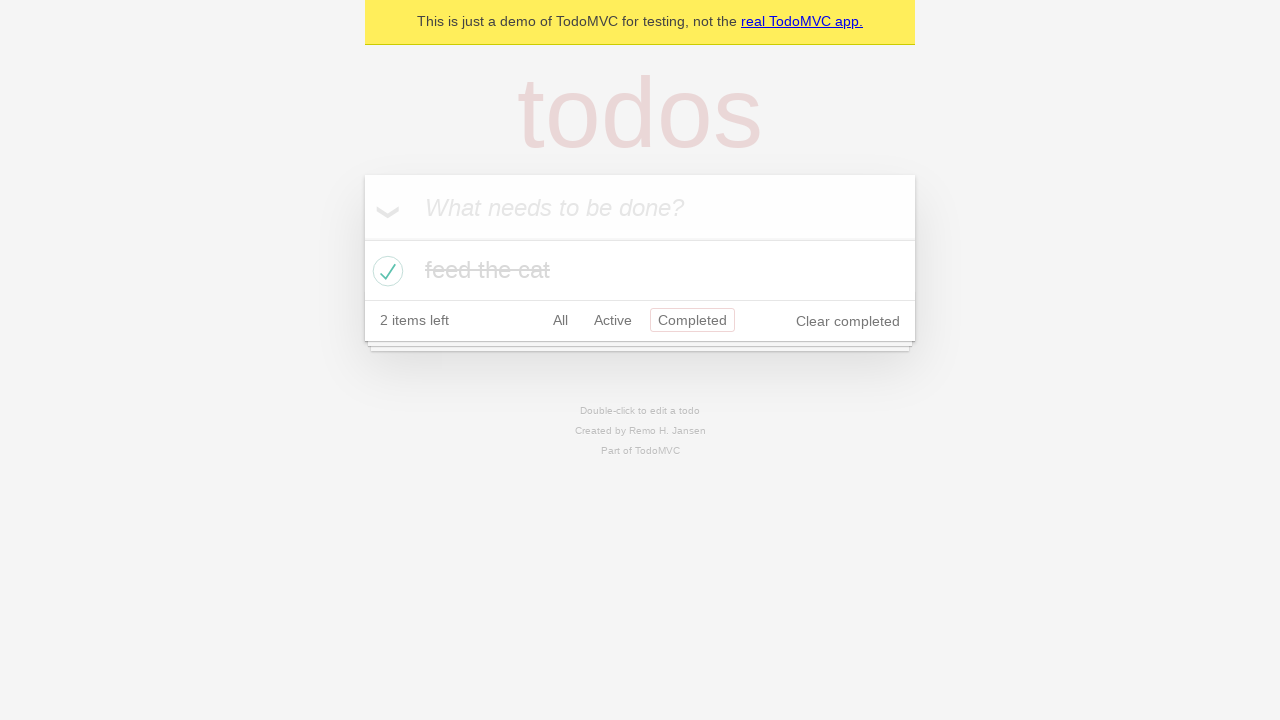

Clicked All filter link to display all items at (560, 320) on internal:role=link[name="All"i]
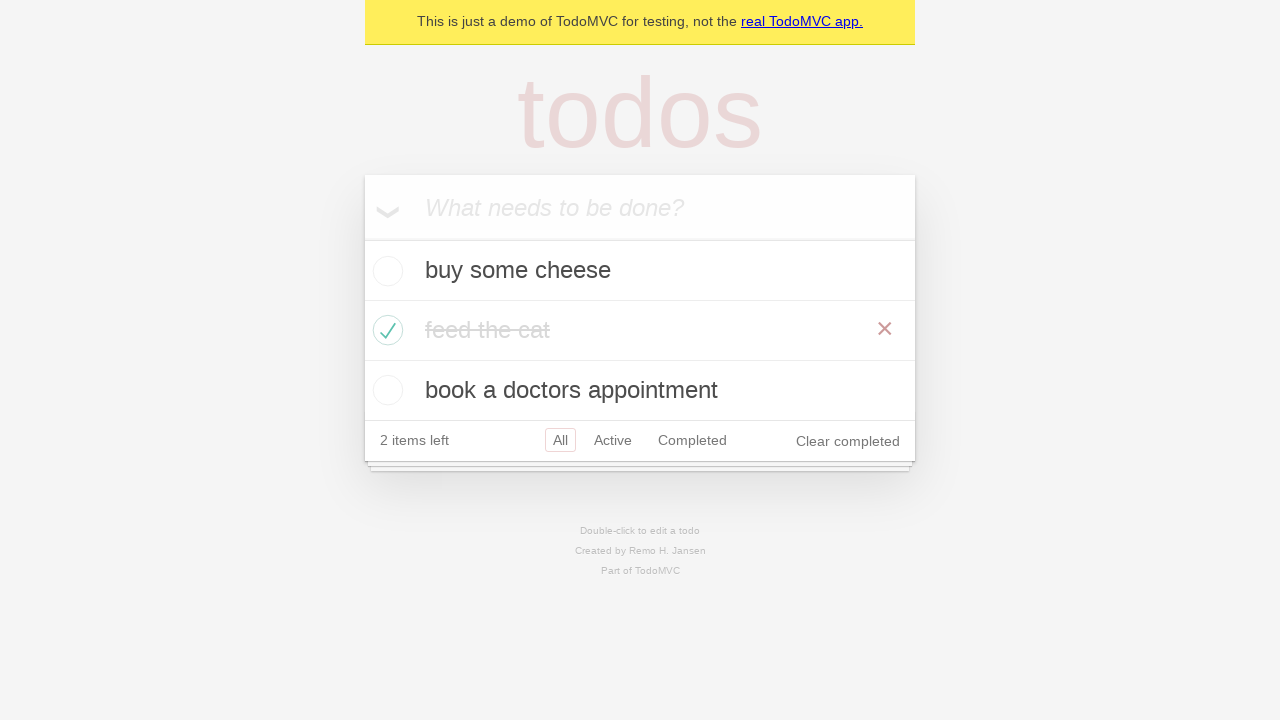

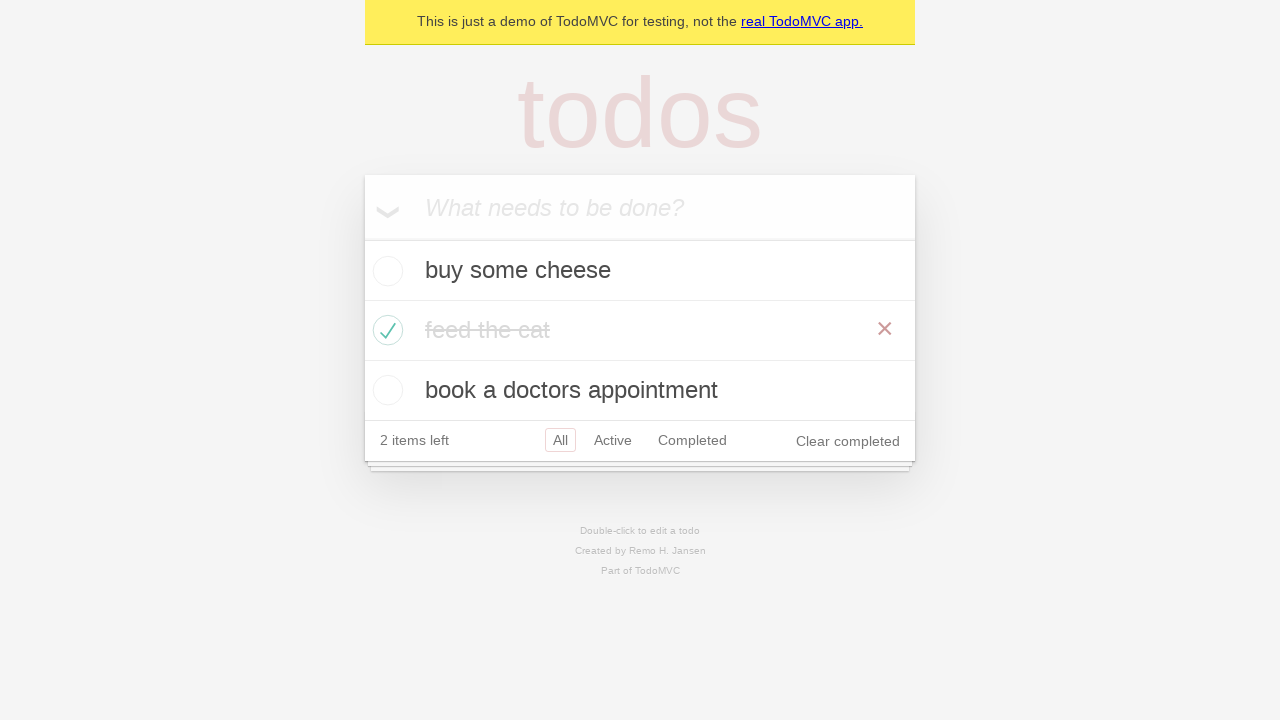